Tests various Playwright locator strategies by interacting with form elements on a practice page - clicking checkboxes, selecting radio buttons and dropdowns, filling a password field, submitting a form, and adding a product to cart.

Starting URL: https://rahulshettyacademy.com/angularpractice/

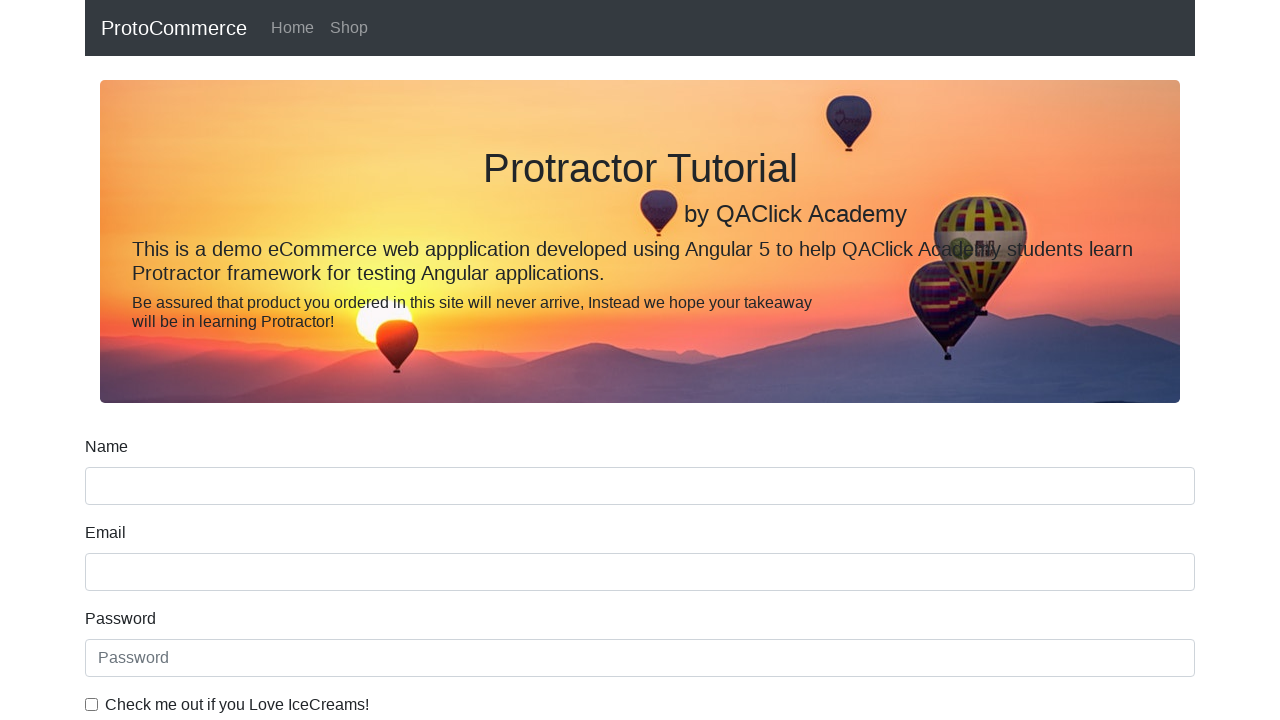

Clicked ice cream checkbox at (92, 704) on internal:label="Check me out if you Love IceCreams!"i
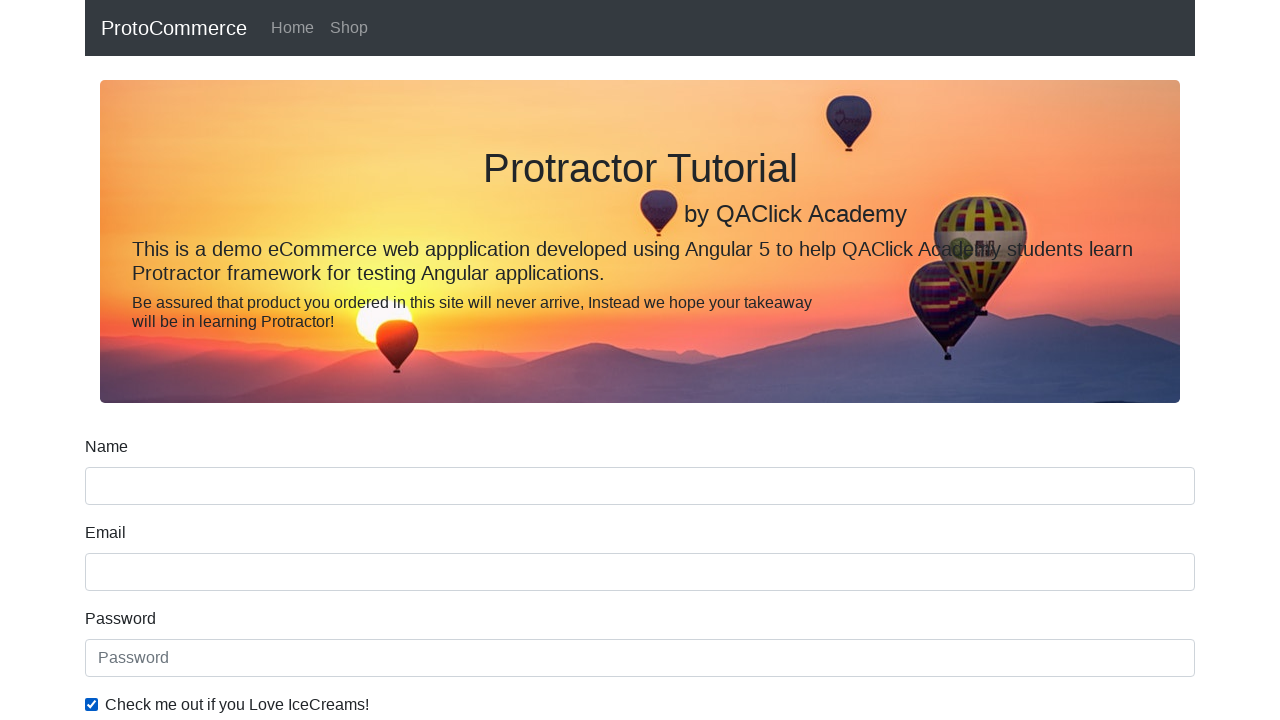

Selected Employed radio button at (326, 360) on internal:label="Employed"i
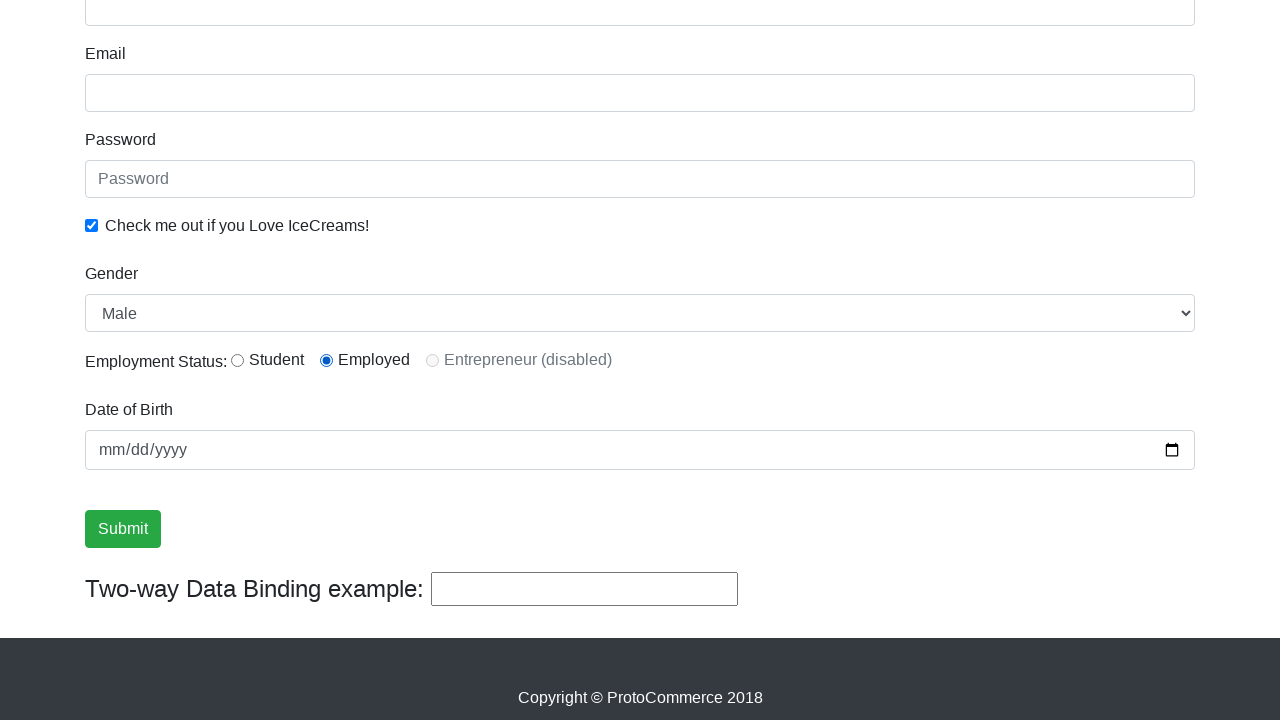

Selected Female from Gender dropdown on internal:label="Gender"i
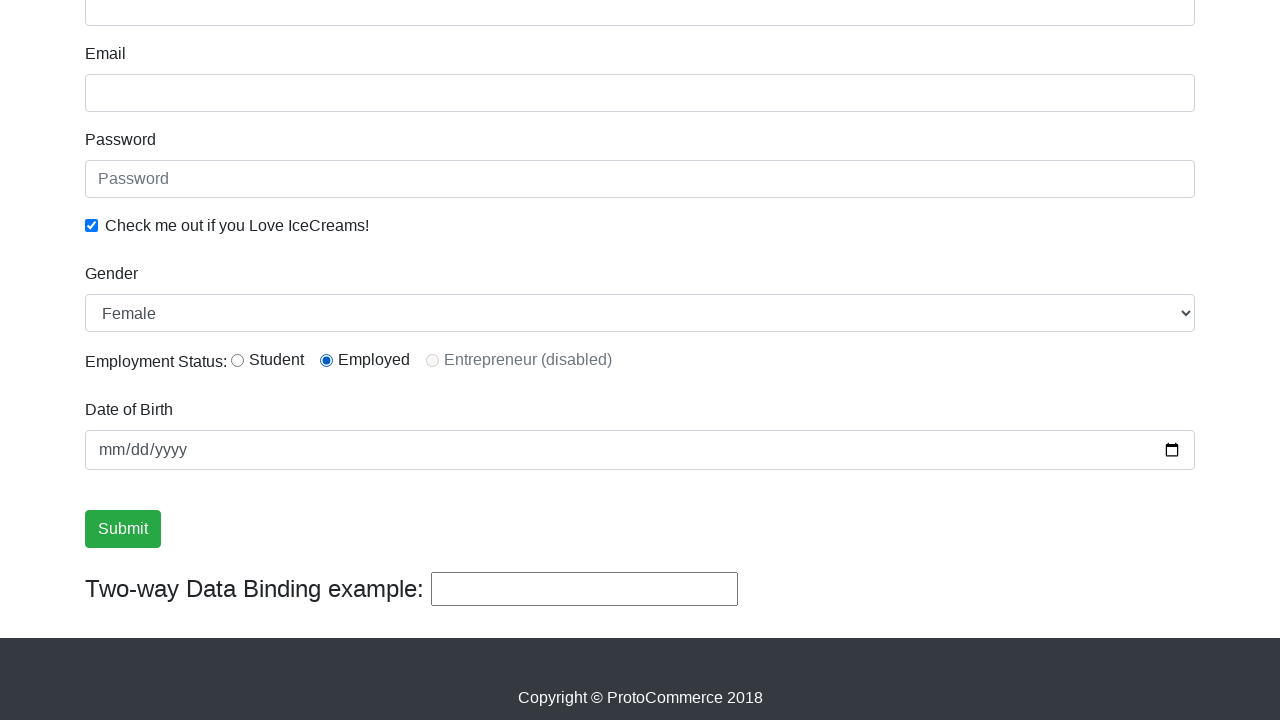

Filled password field with 'abc123' on internal:attr=[placeholder="Password"i]
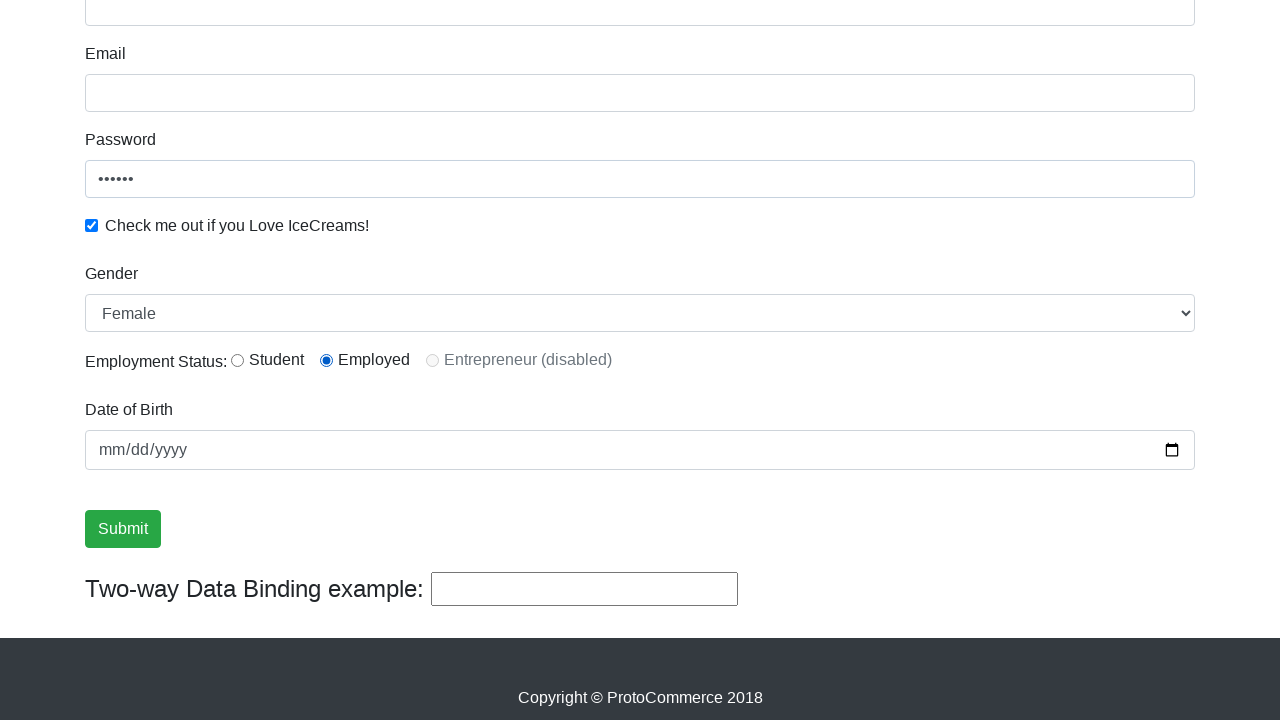

Clicked Submit button to submit form at (123, 529) on internal:role=button[name="Submit"i]
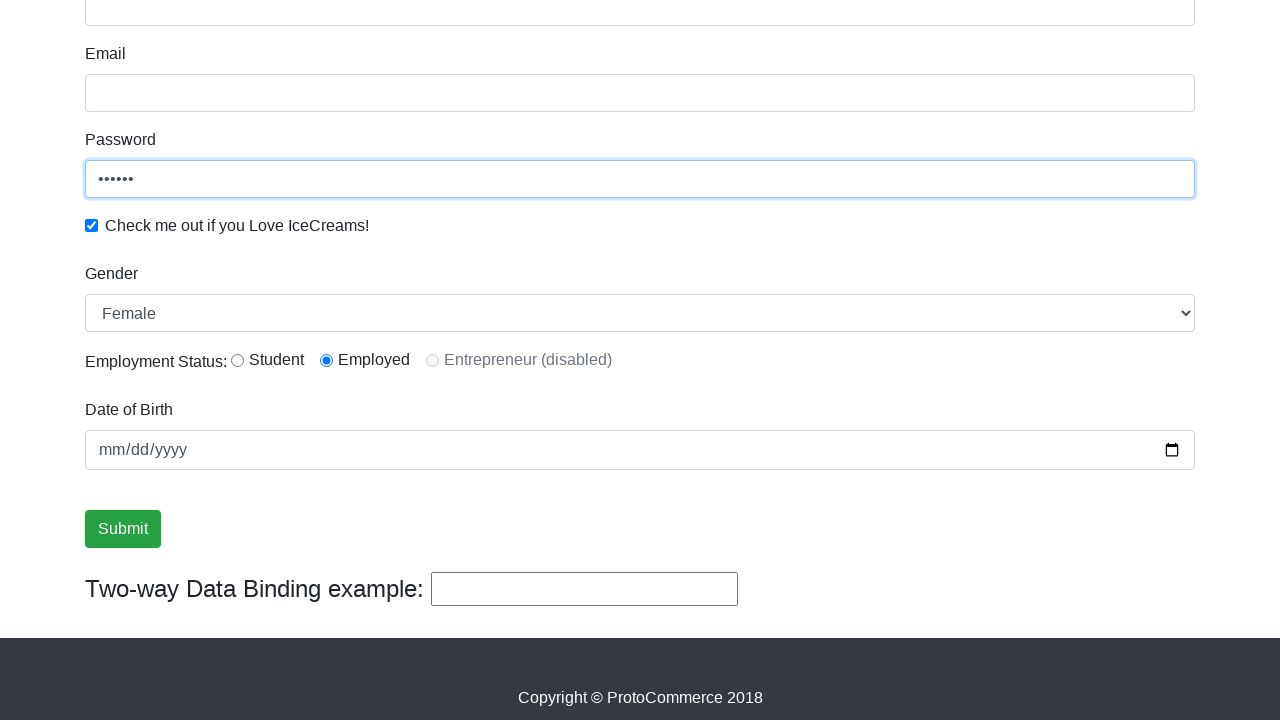

Success message appeared after form submission
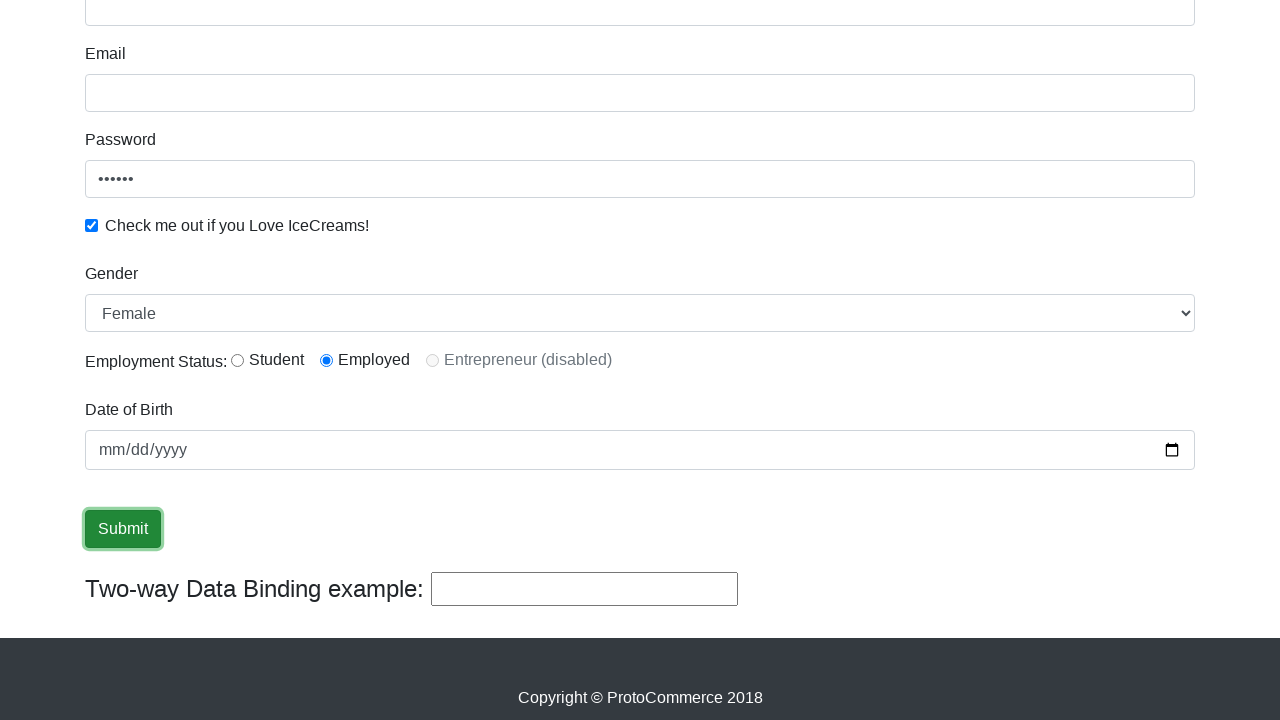

Clicked Shop link to navigate to shop page at (349, 28) on internal:role=link[name="Shop"i]
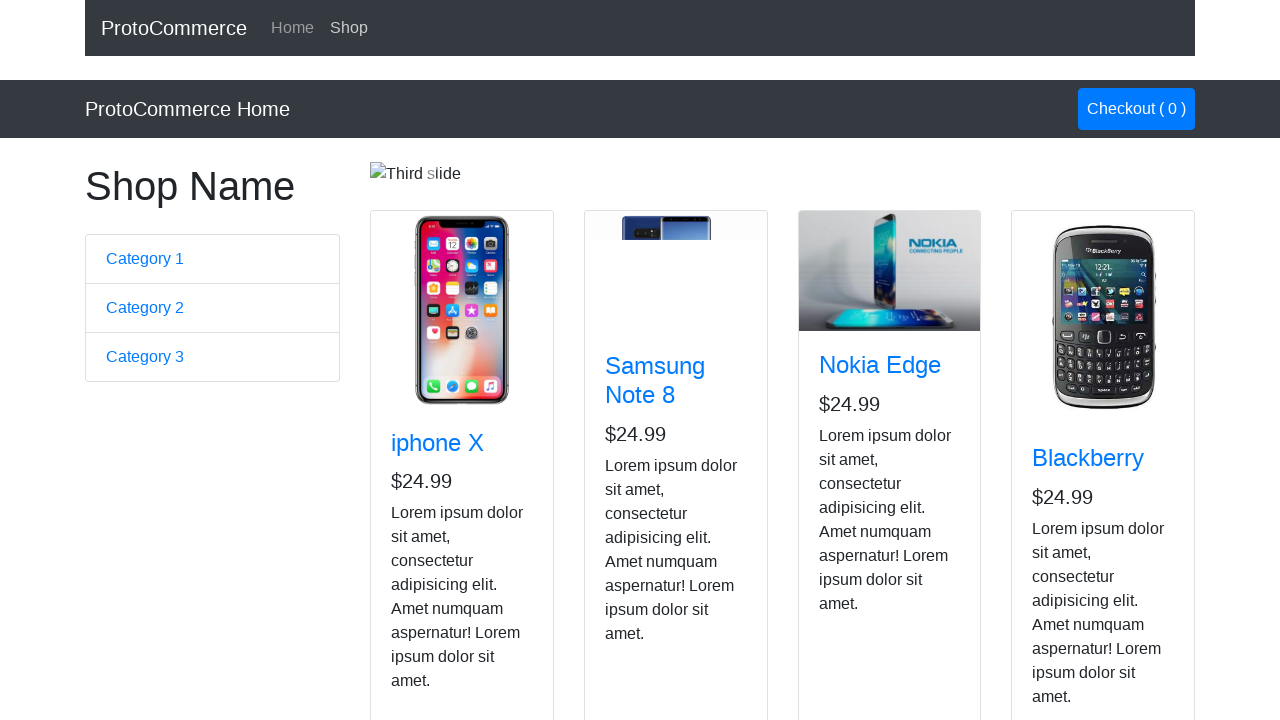

Added Nokia Edge product to cart at (854, 528) on app-card >> internal:has-text="Nokia Edge"i >> internal:role=button
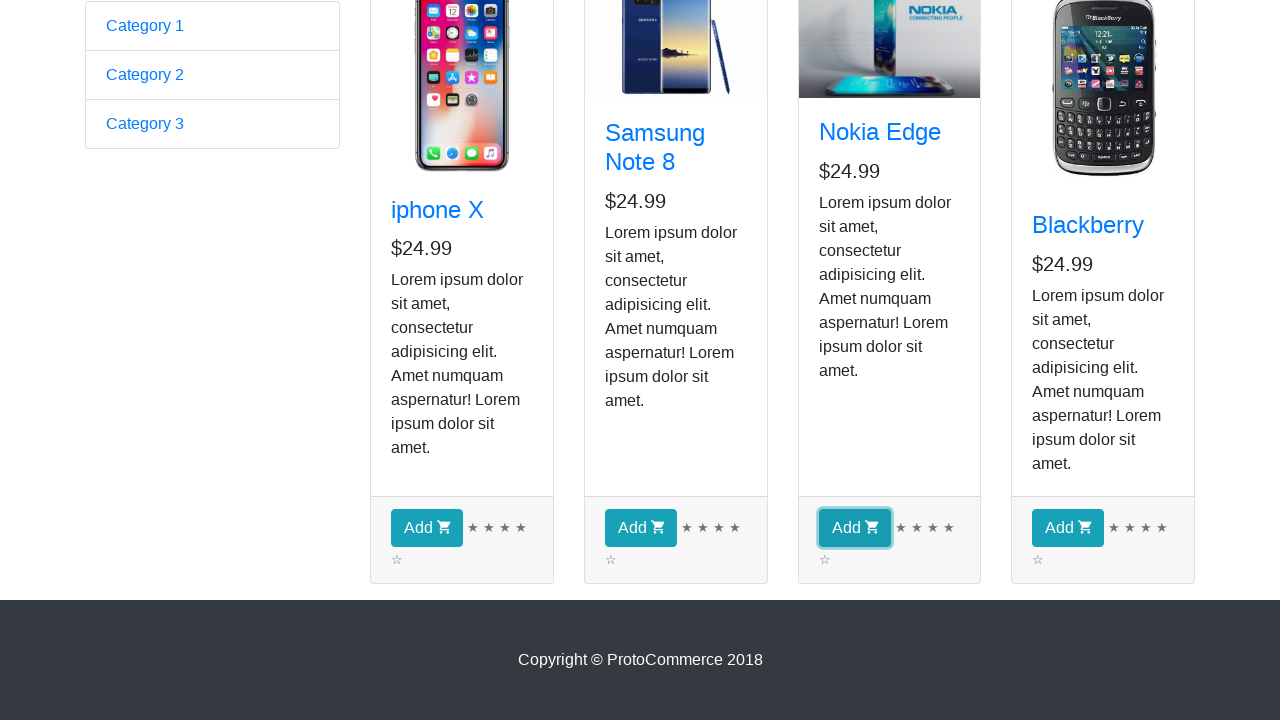

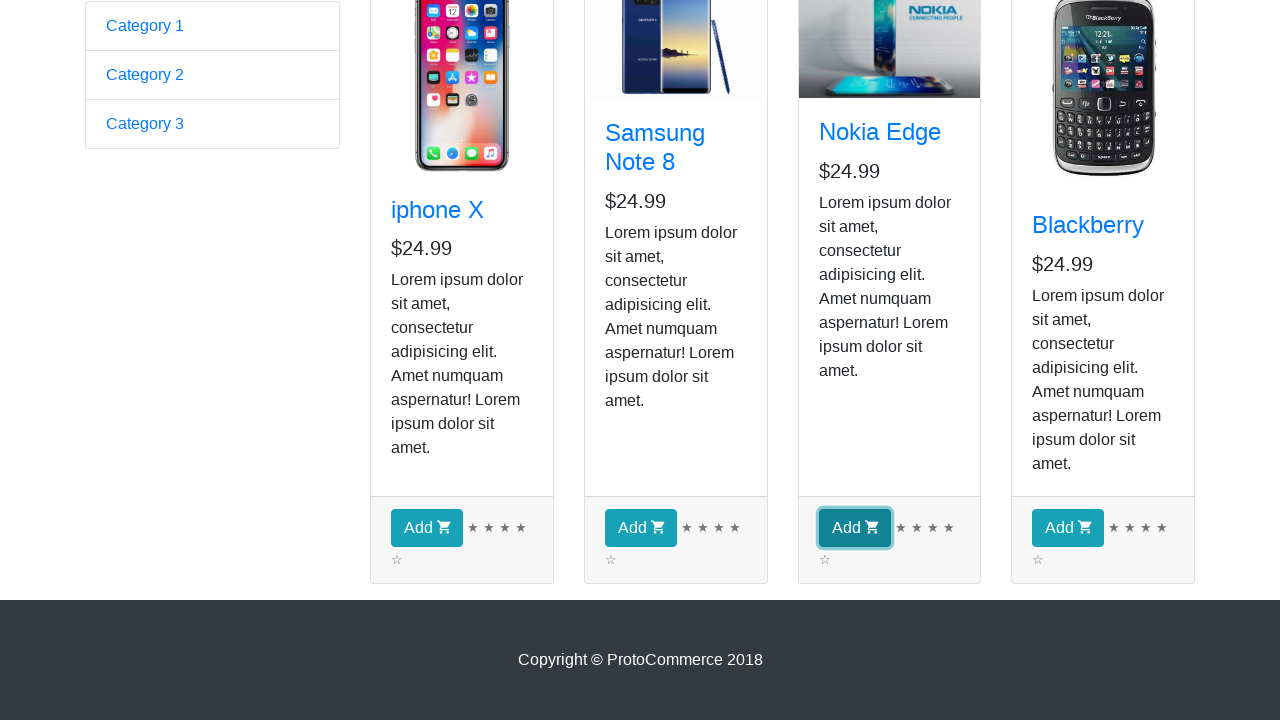